Navigates to Edureka website and clicks on the Courses link to access the courses page

Starting URL: https://www.edureka.co

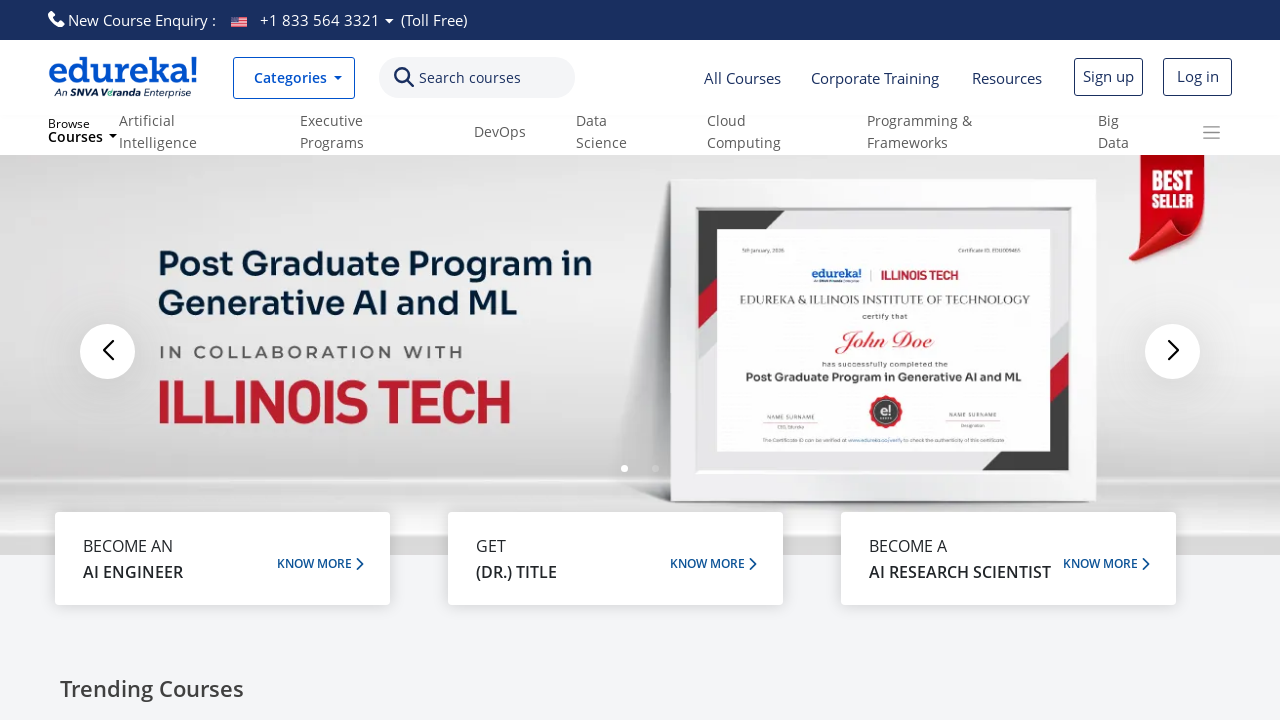

Navigated to Edureka website at https://www.edureka.co
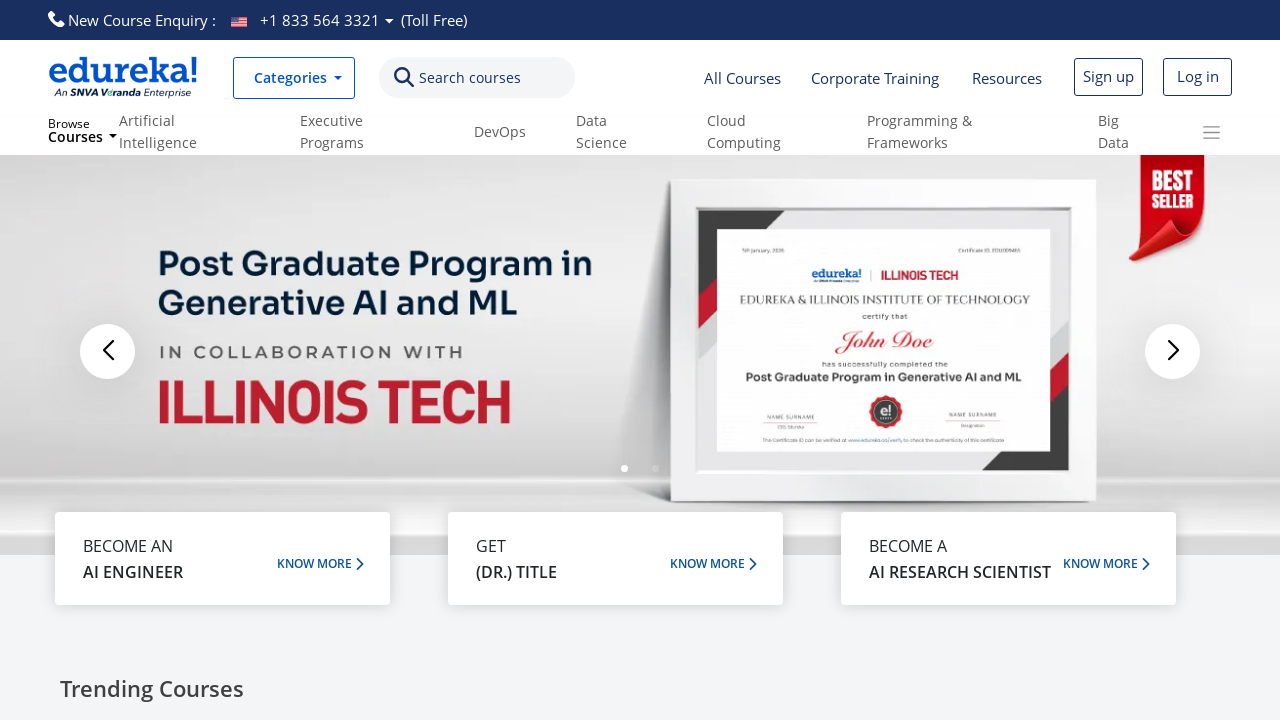

Clicked on Courses link to access the courses page at (742, 78) on a:has-text('Courses')
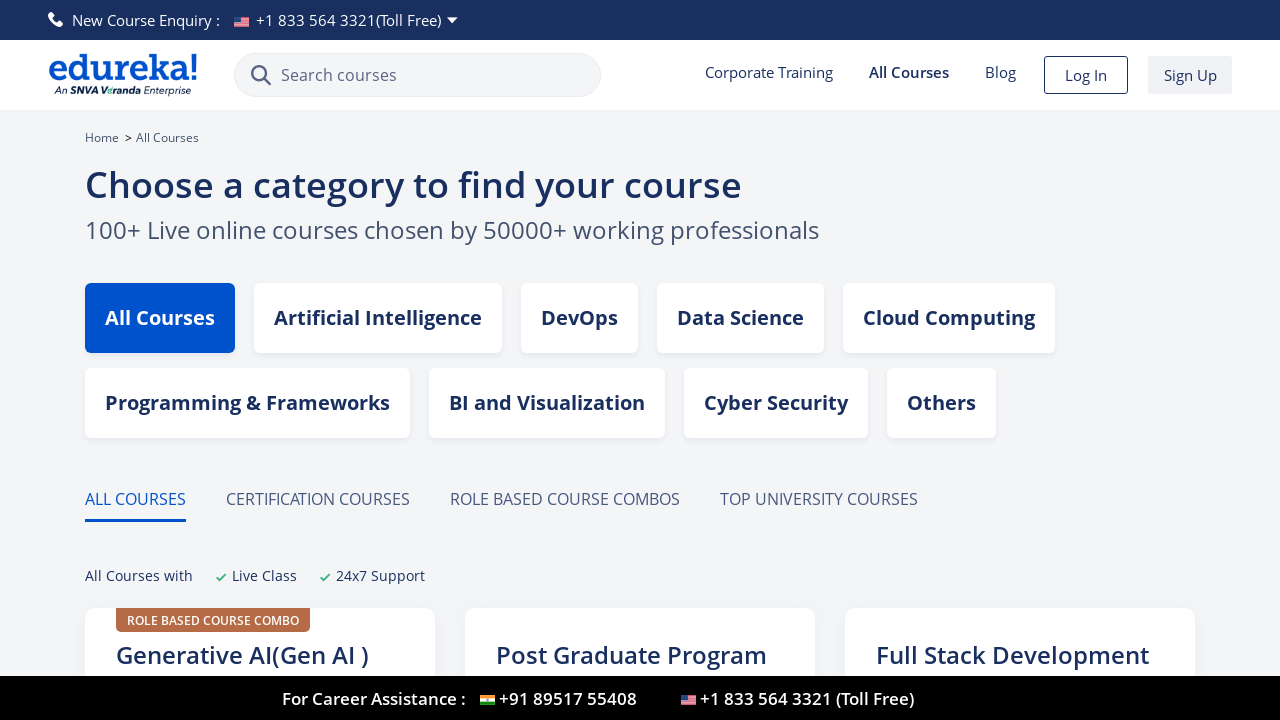

Waited for courses page to load with networkidle state
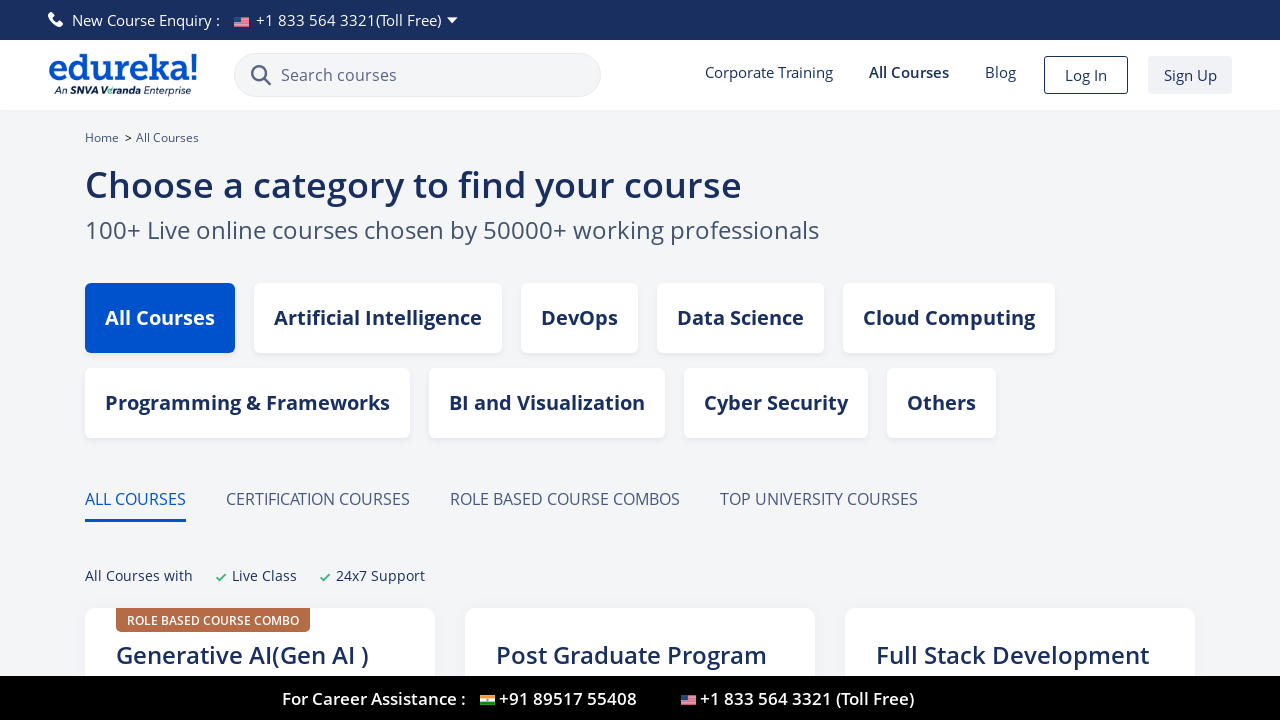

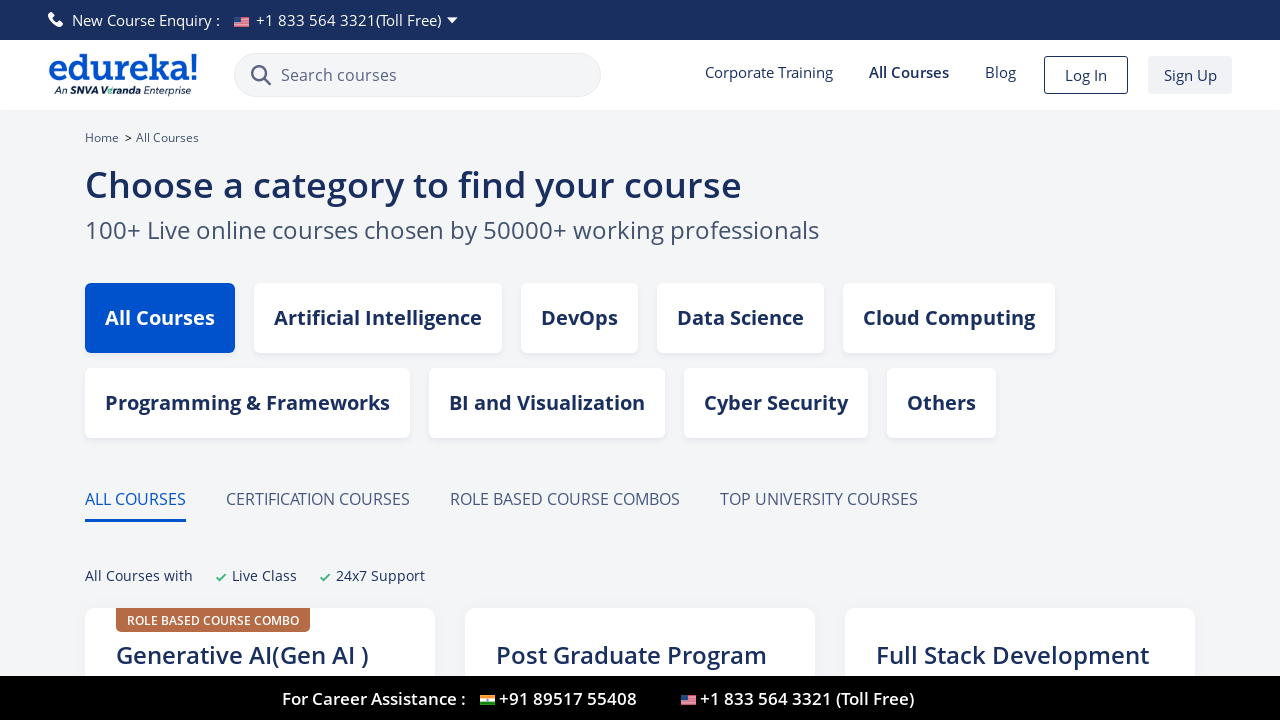